Navigates to Expedia homepage

Starting URL: https://www.expedia.com

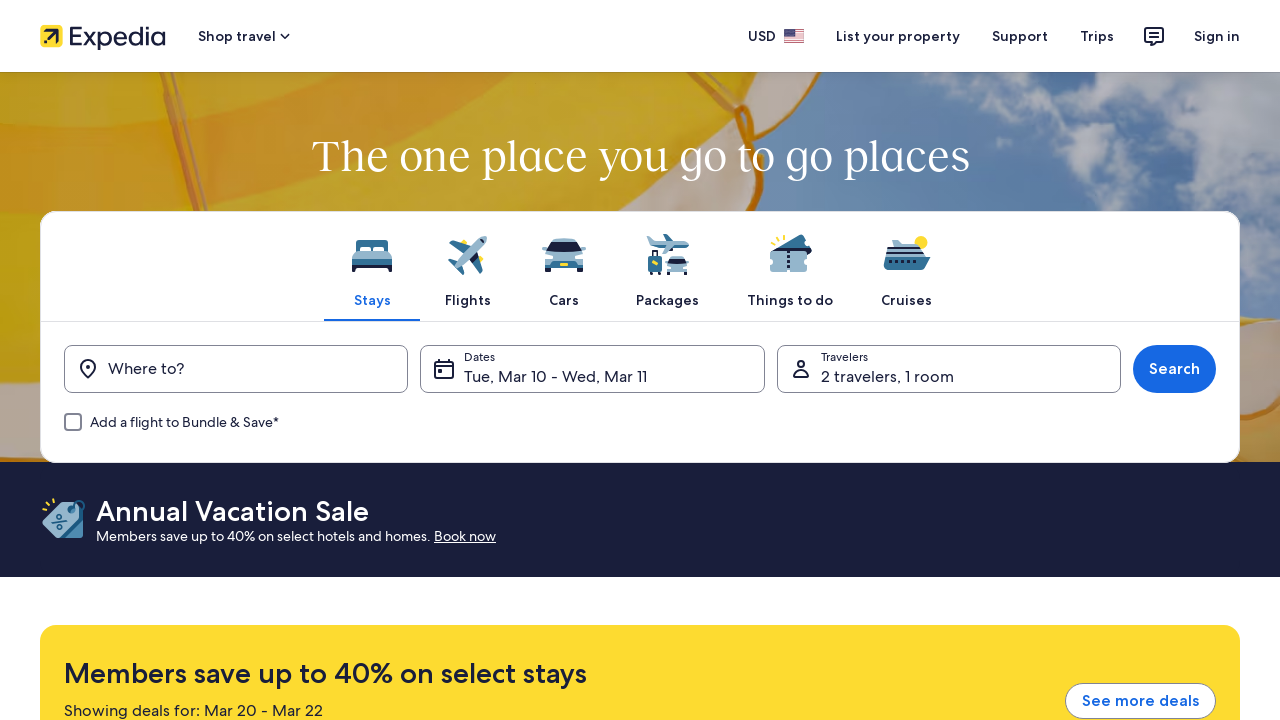

Navigated to Expedia homepage
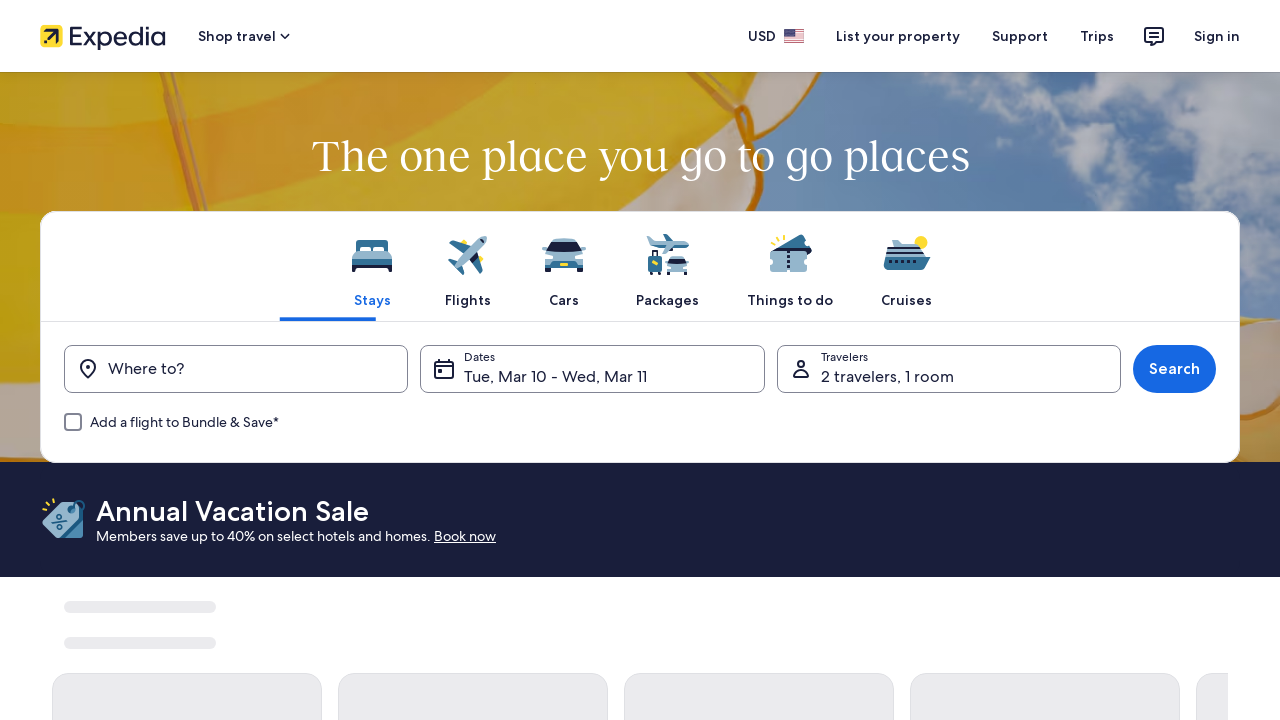

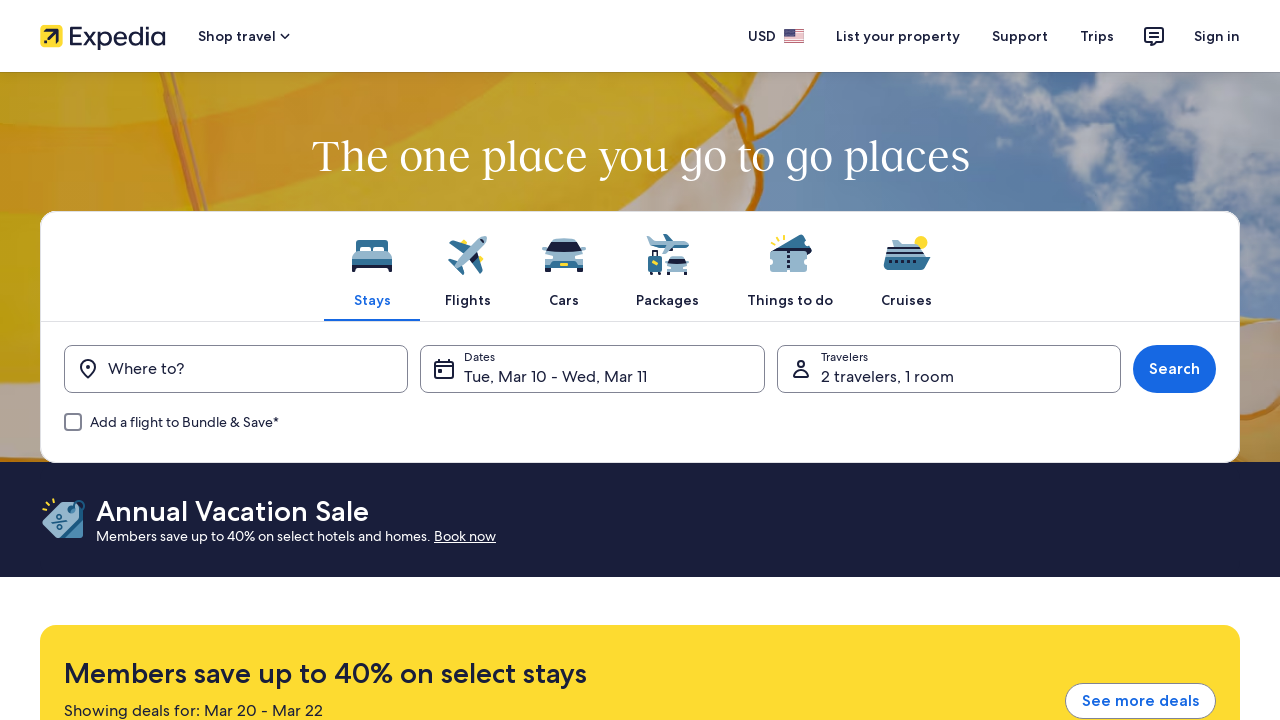